Tests radio button and checkbox interactions by selecting male radio button, checking the last checkbox, and unchecking the first checkbox

Starting URL: https://artoftesting.com/samplesiteforselenium

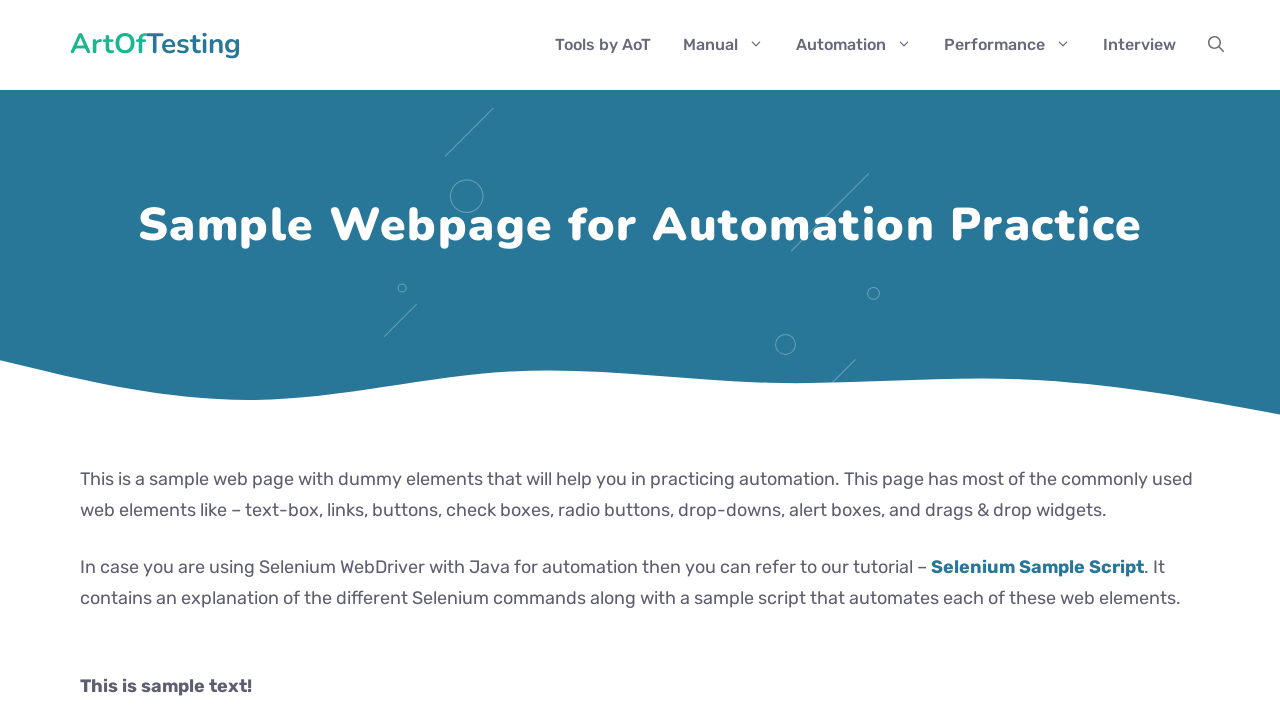

Selected male radio button at (86, 360) on #male
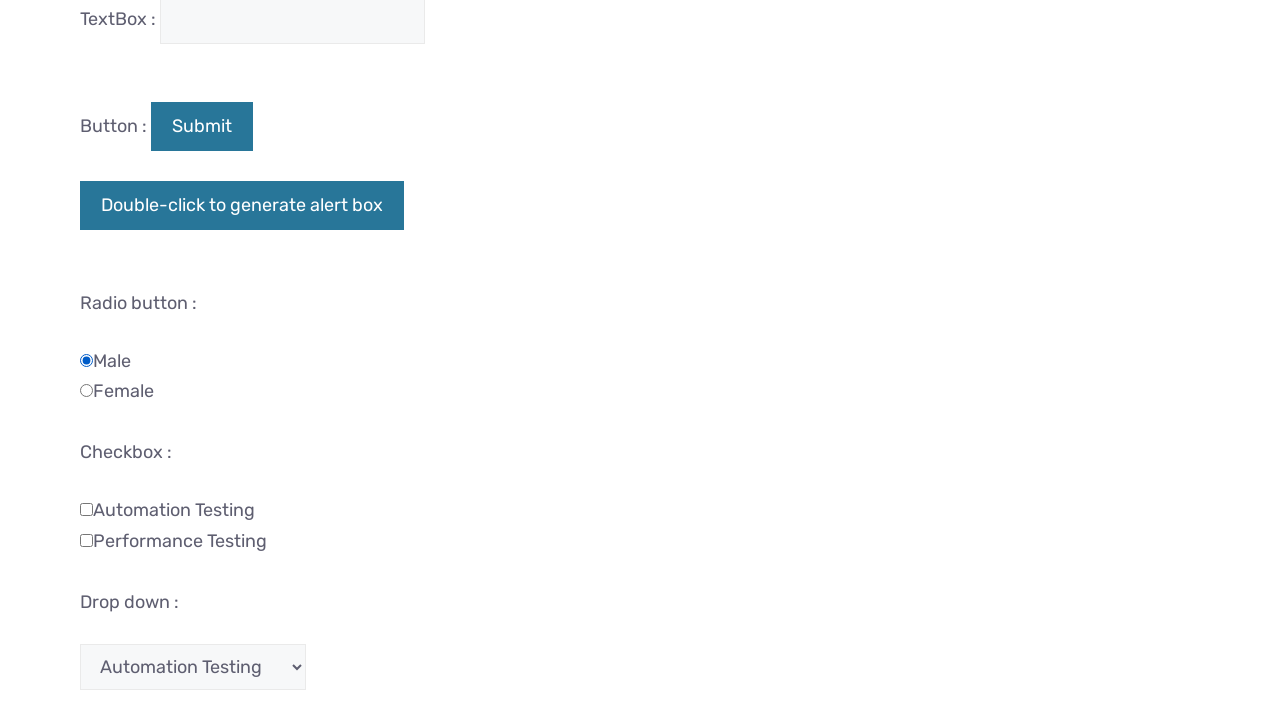

Located all checkboxes on the page
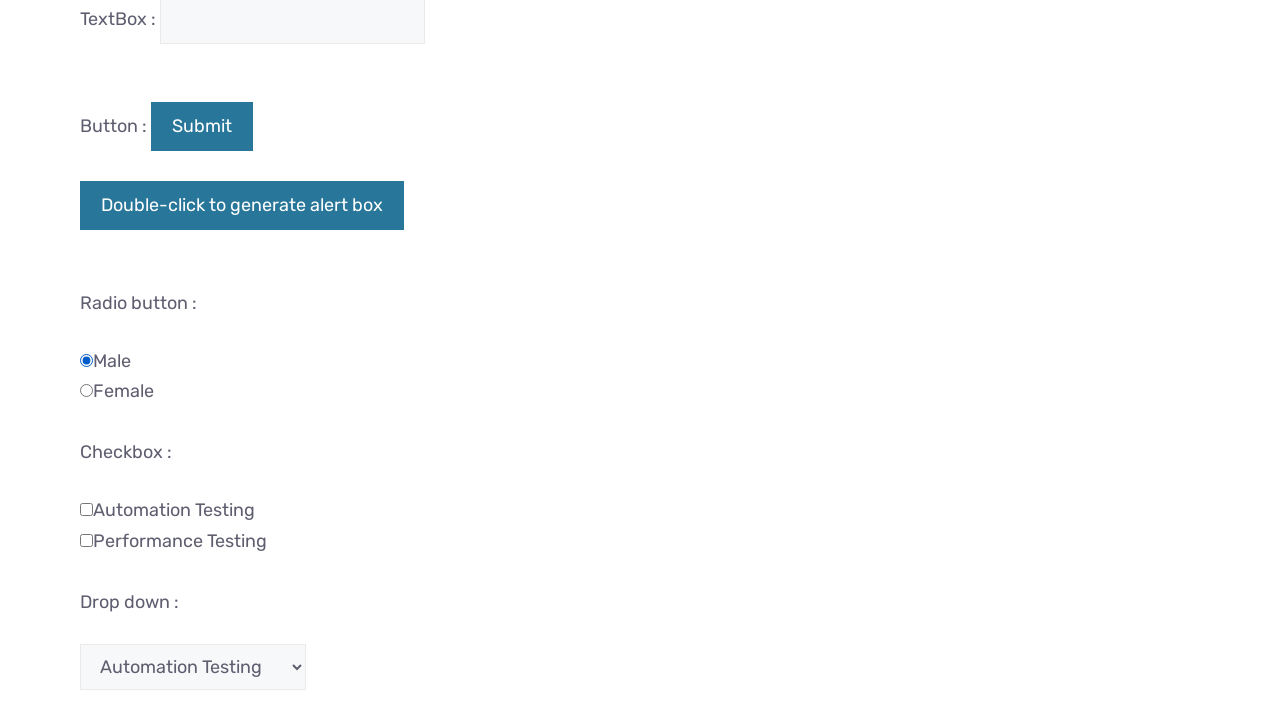

Checked the last checkbox at (86, 540) on input[type='checkbox'] >> nth=-1
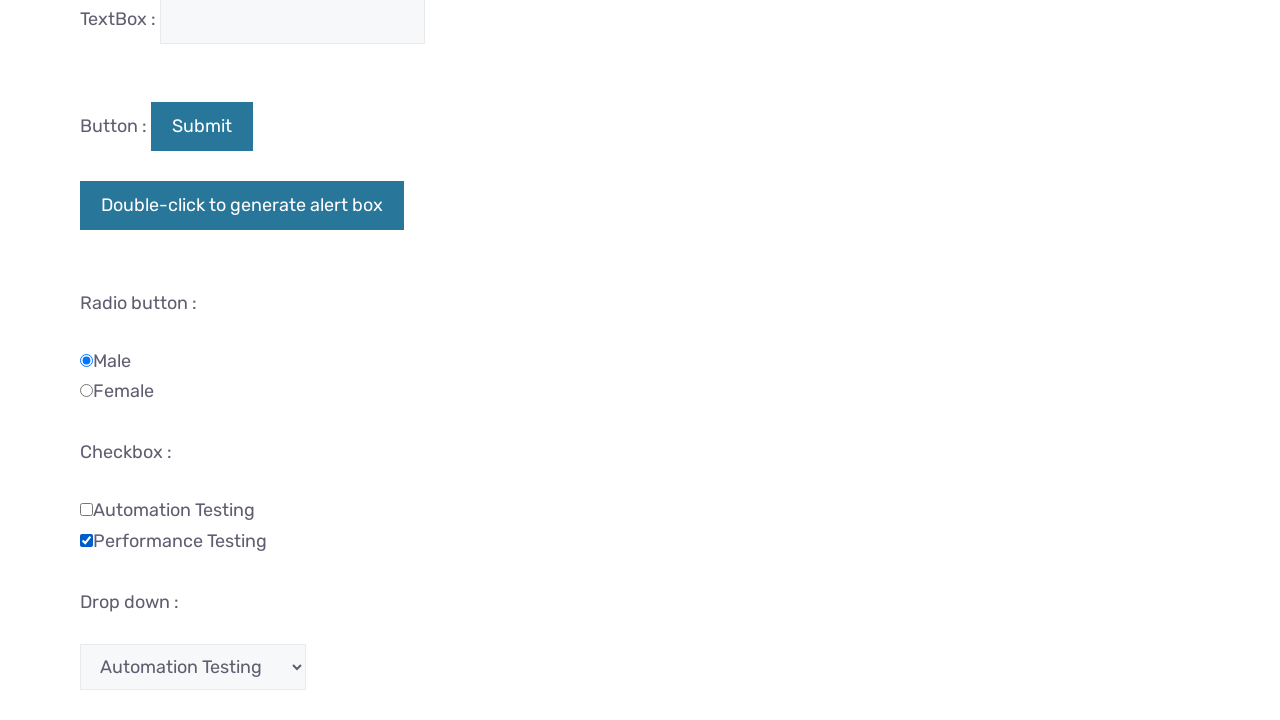

Unchecked the first checkbox on input[type='checkbox'] >> nth=0
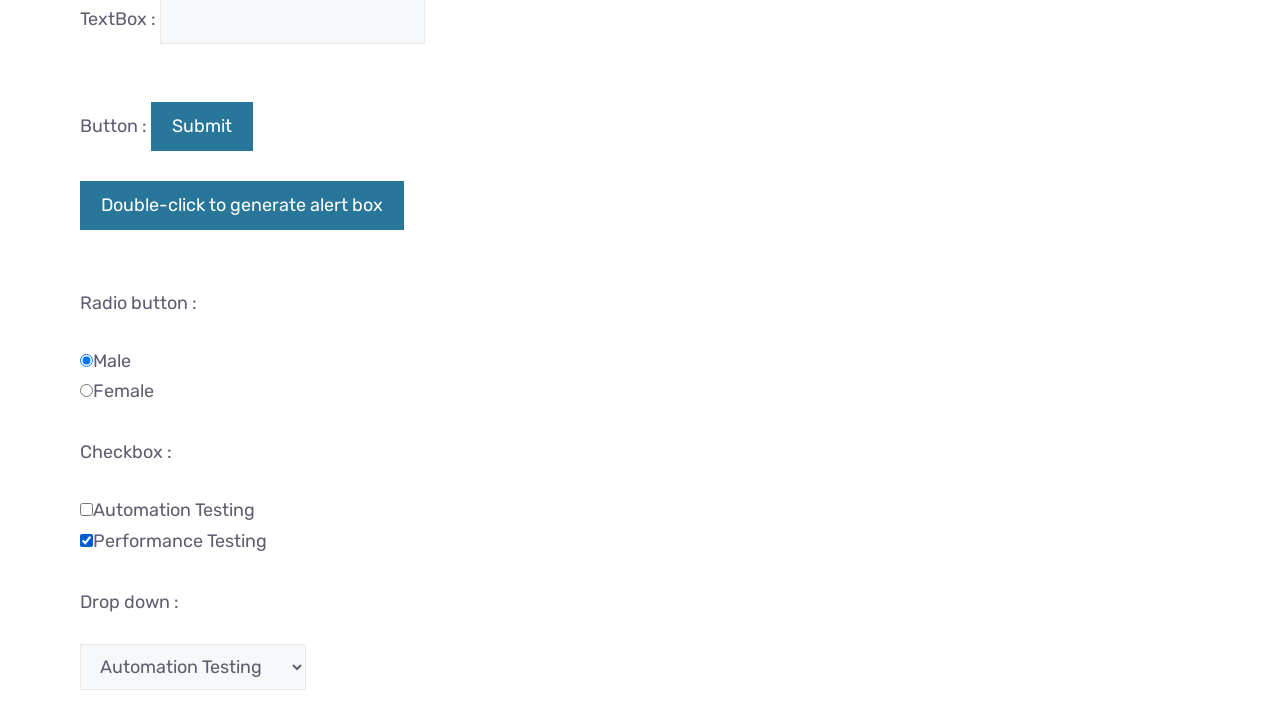

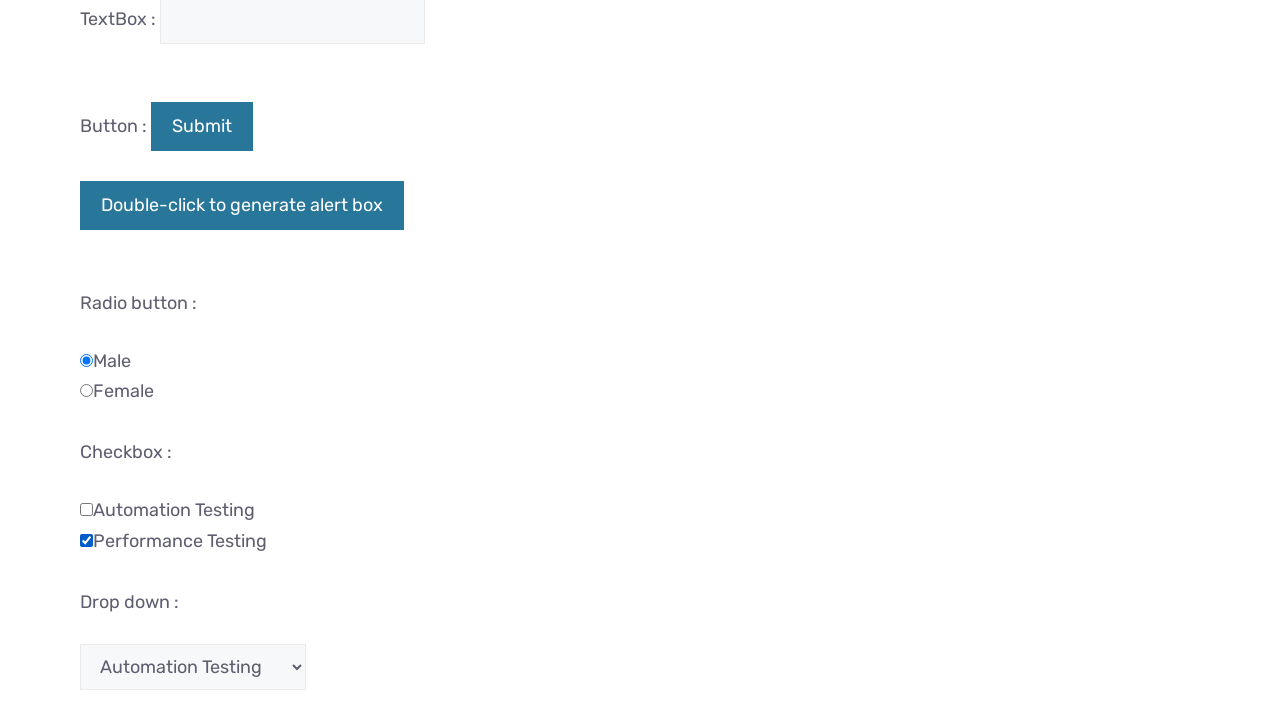